Navigates to a book catalog site, browses to the Travel category, then navigates to the Nonfiction category and paginates through multiple pages of book listings.

Starting URL: https://books.toscrape.com/

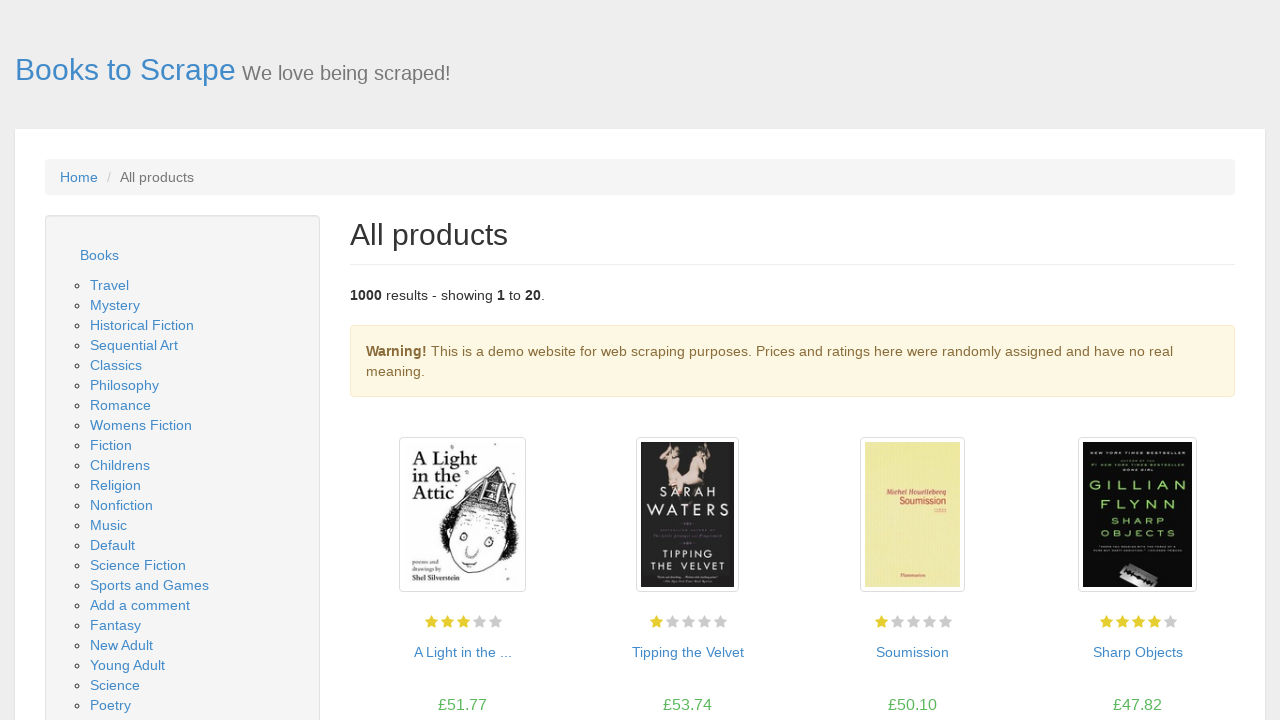

Waited for Travel category link to be visible
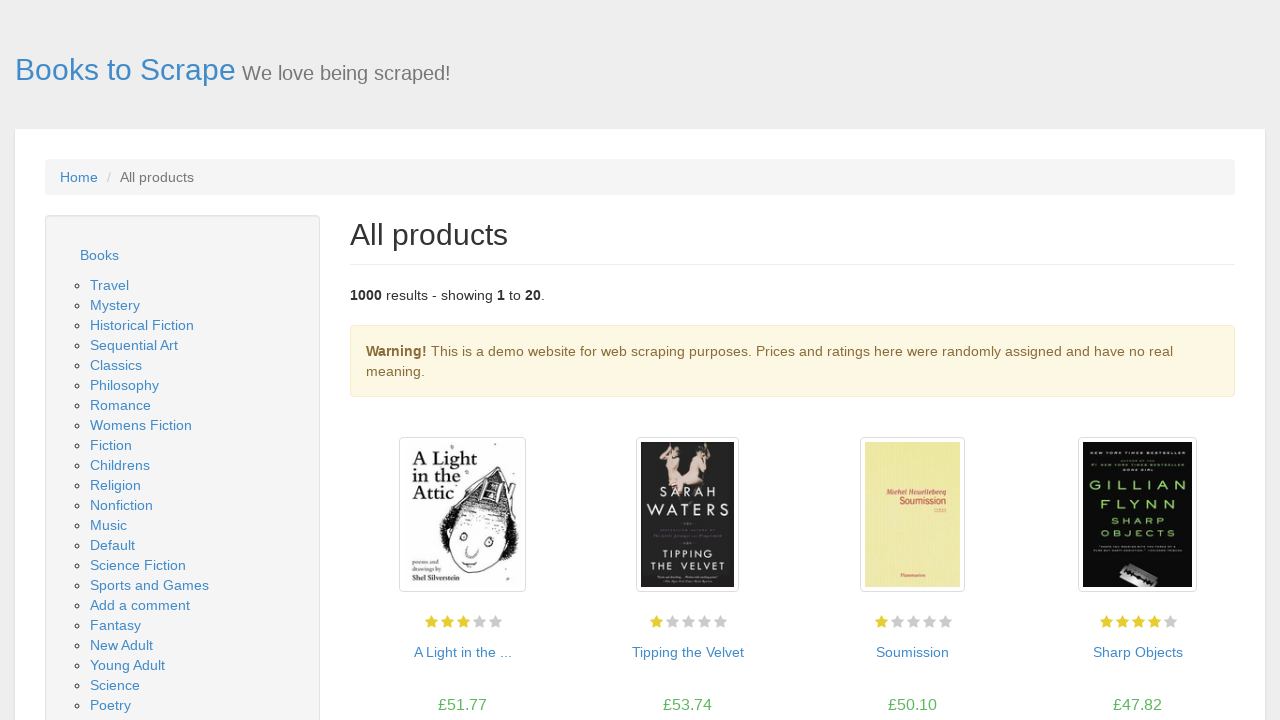

Clicked on Travel category link at (110, 285) on xpath=//a[contains(text(), 'Travel')]
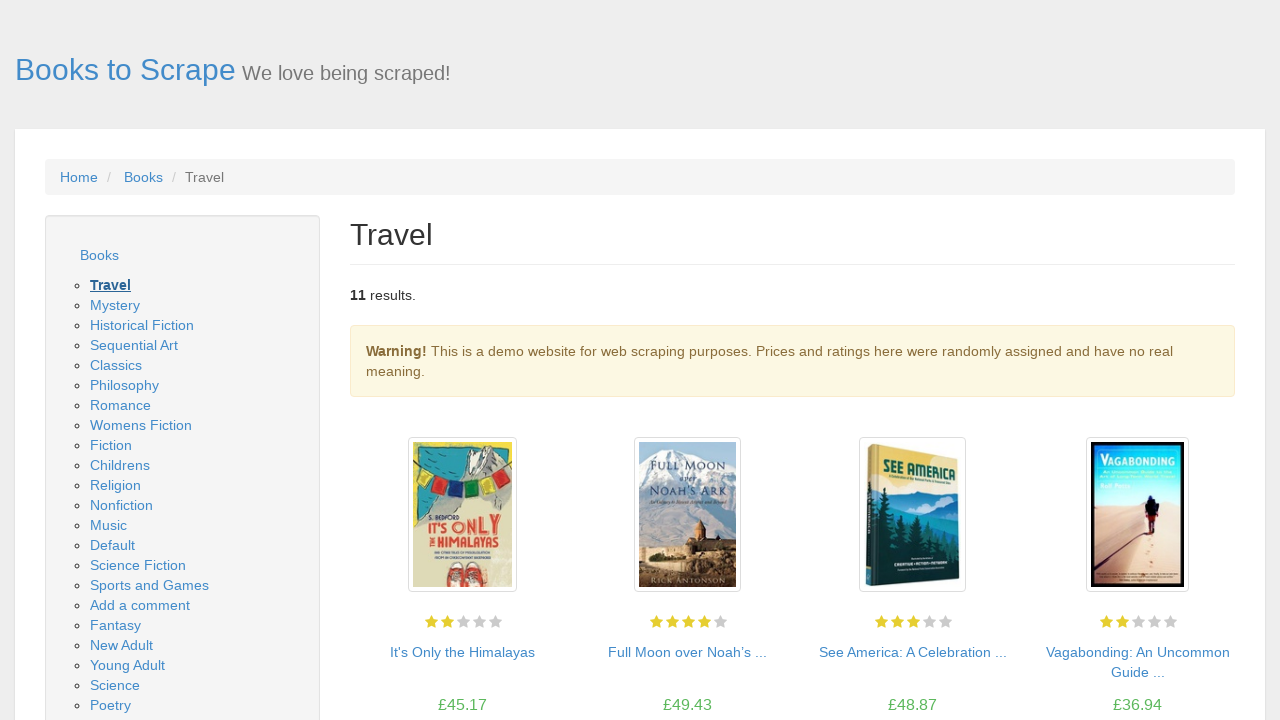

Travel category page loaded with book listings
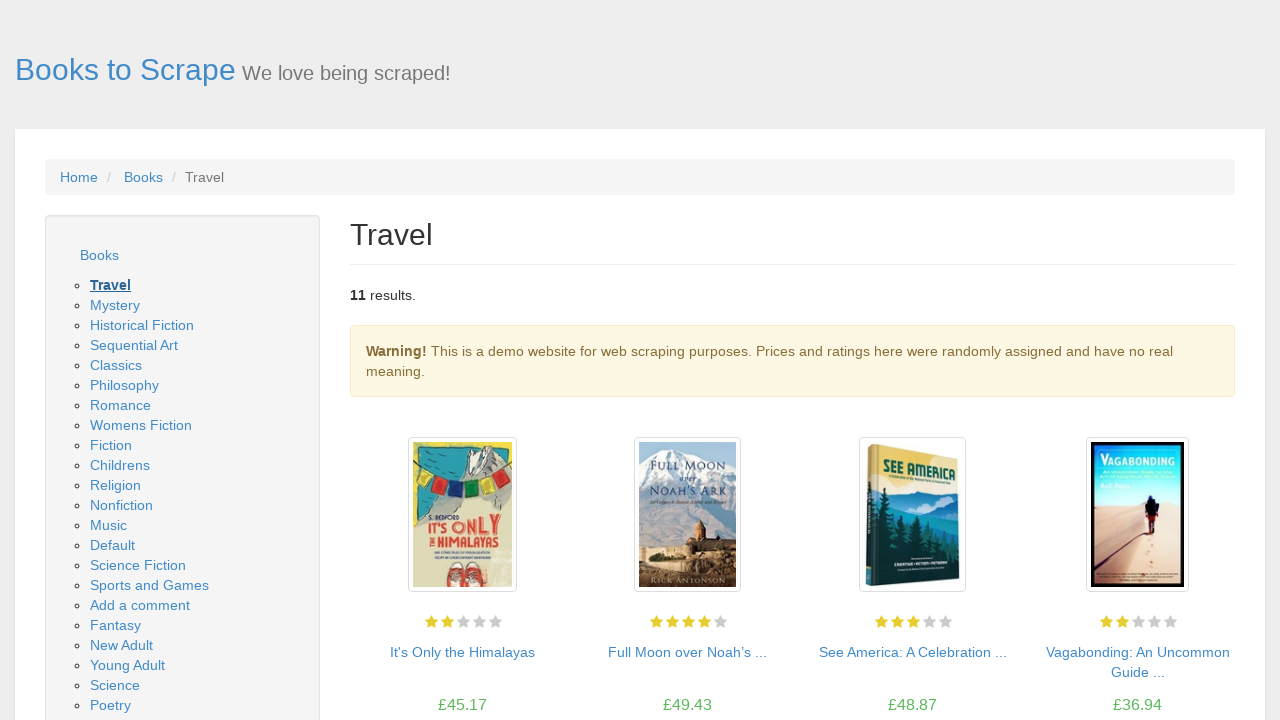

Navigated back to home page
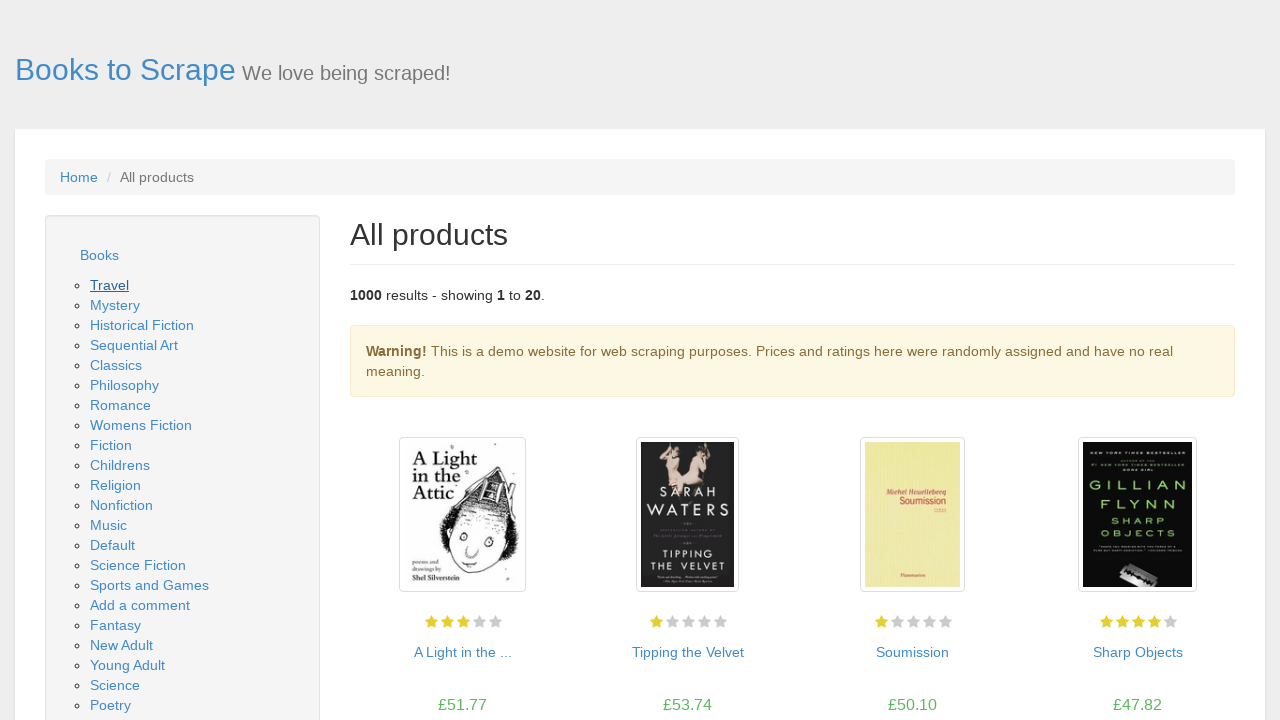

Clicked on Nonfiction category link at (122, 505) on xpath=//a[contains(text(), 'Nonfiction')]
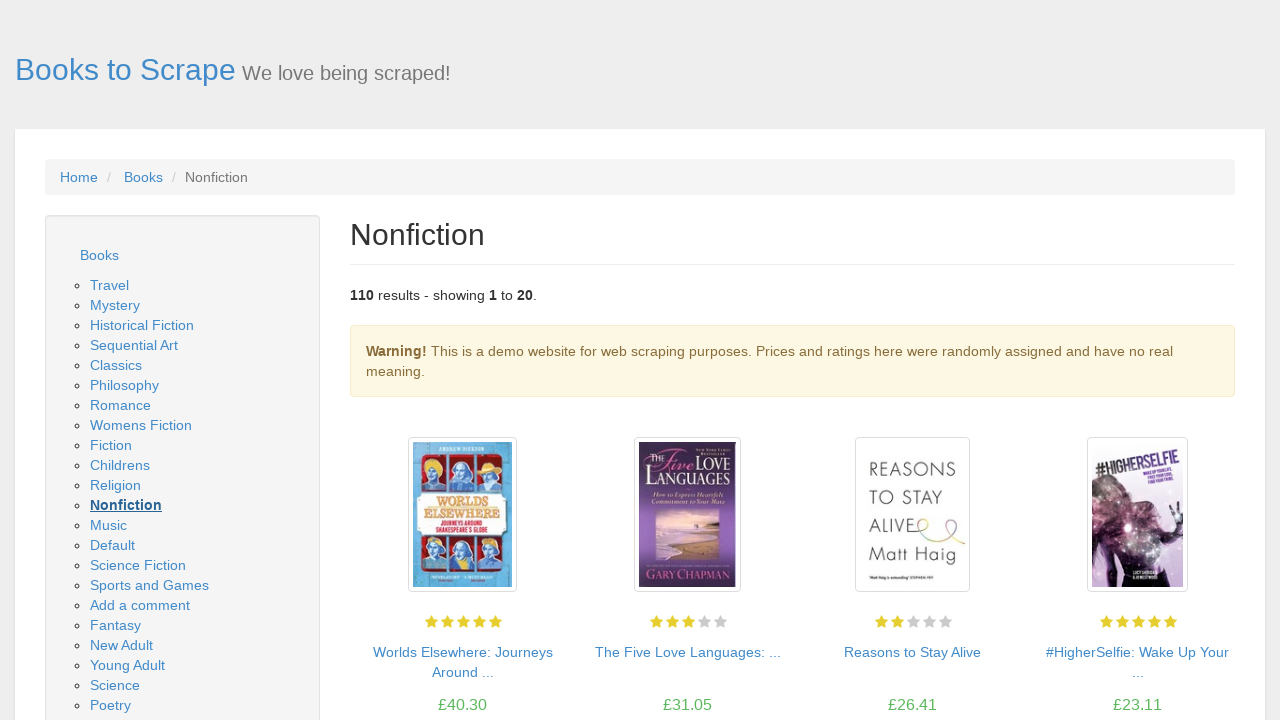

Nonfiction category page loaded with book listings
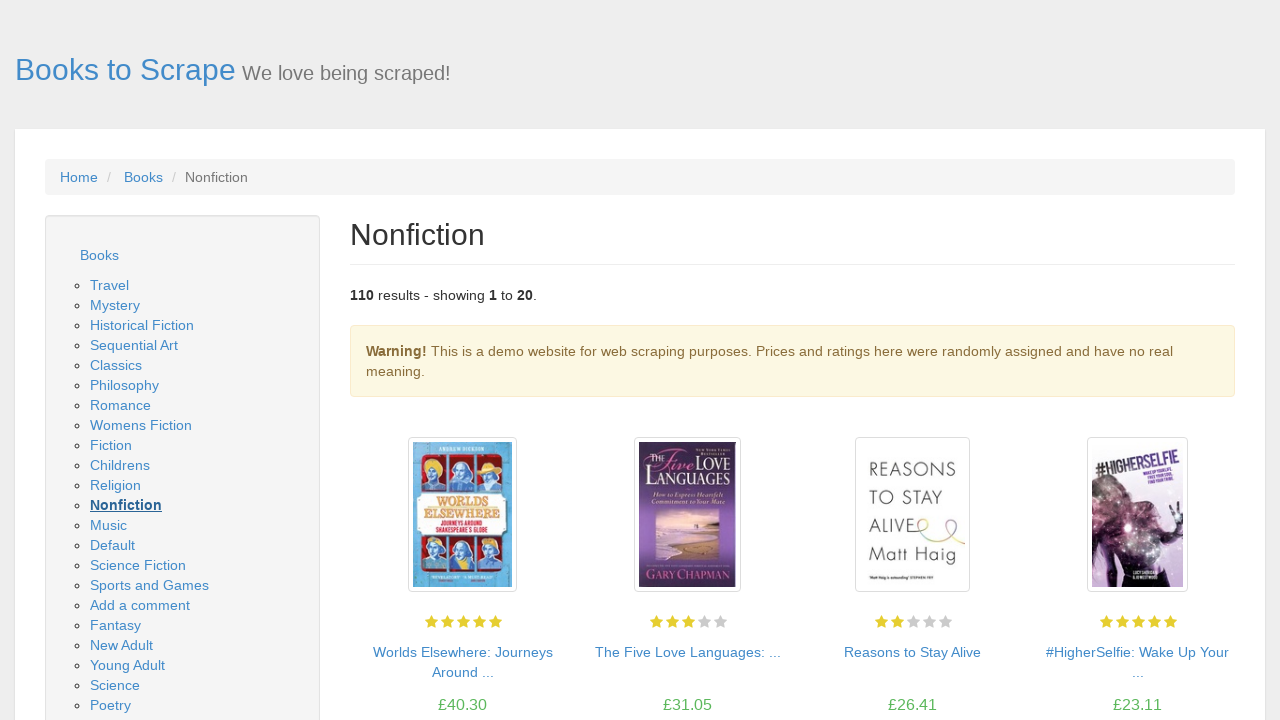

Navigated to page 2 of Nonfiction category
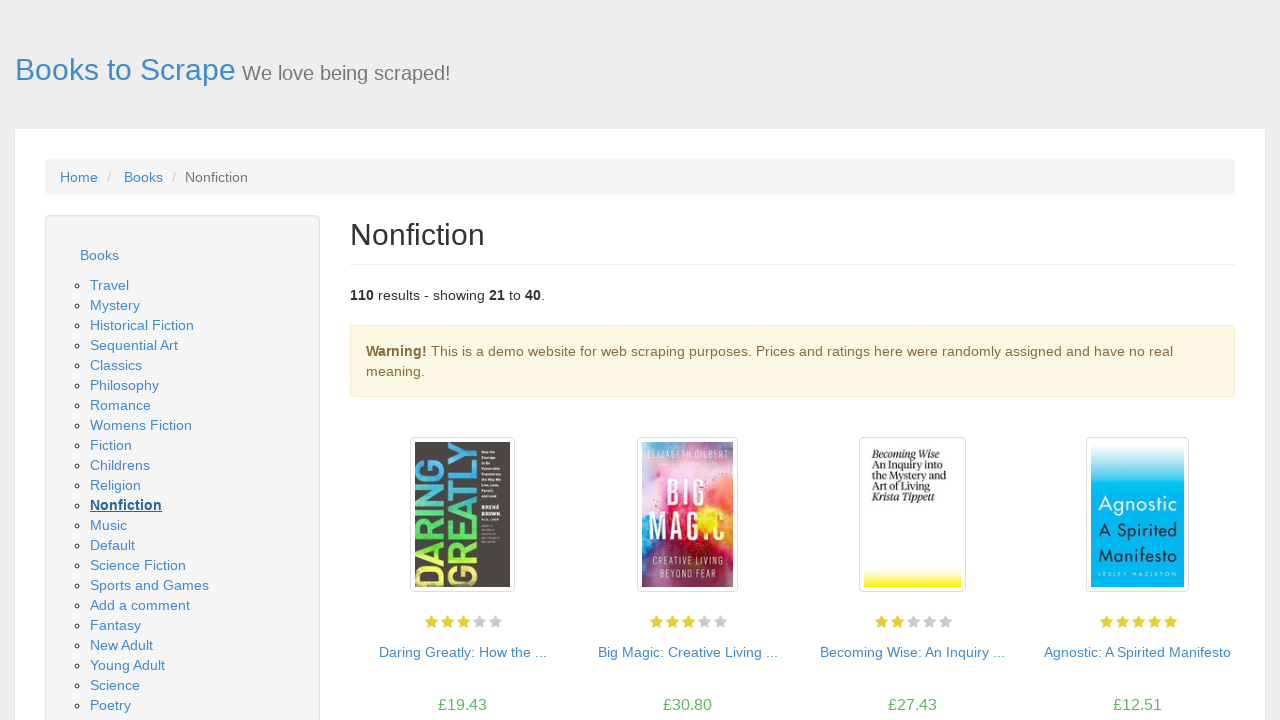

Page 2 of Nonfiction category loaded with book listings
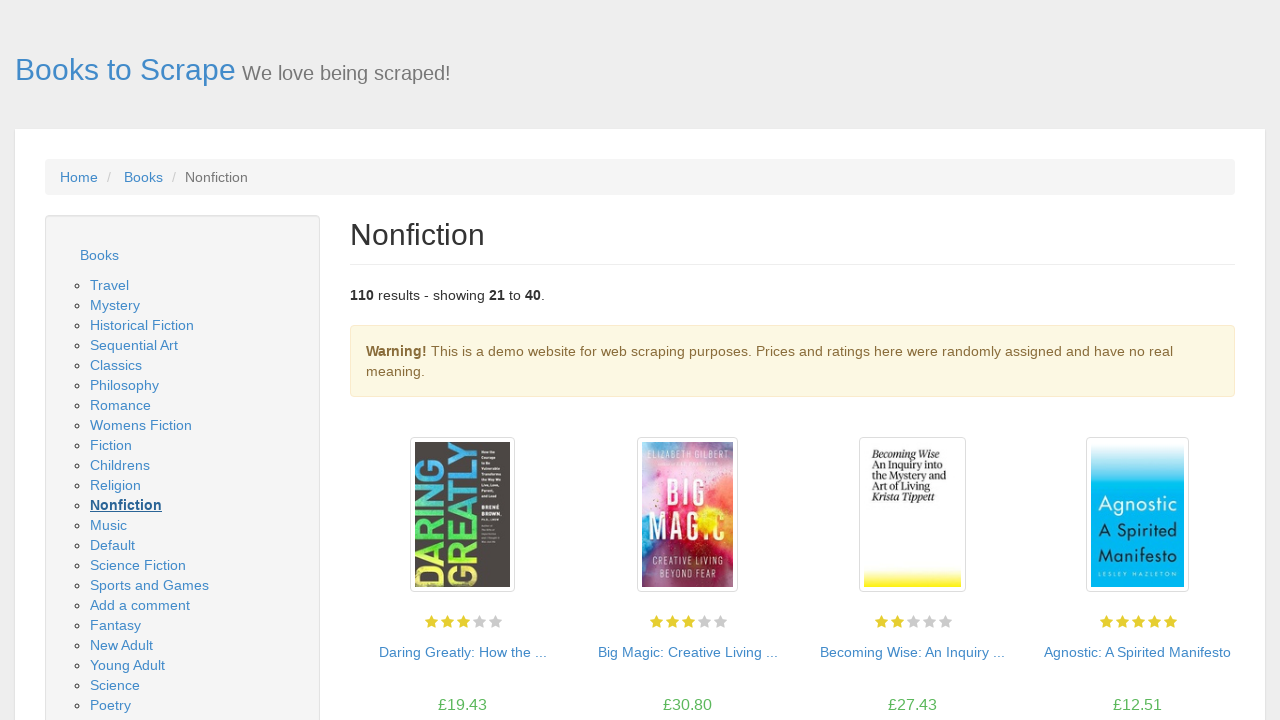

Navigated to page 3 of Nonfiction category
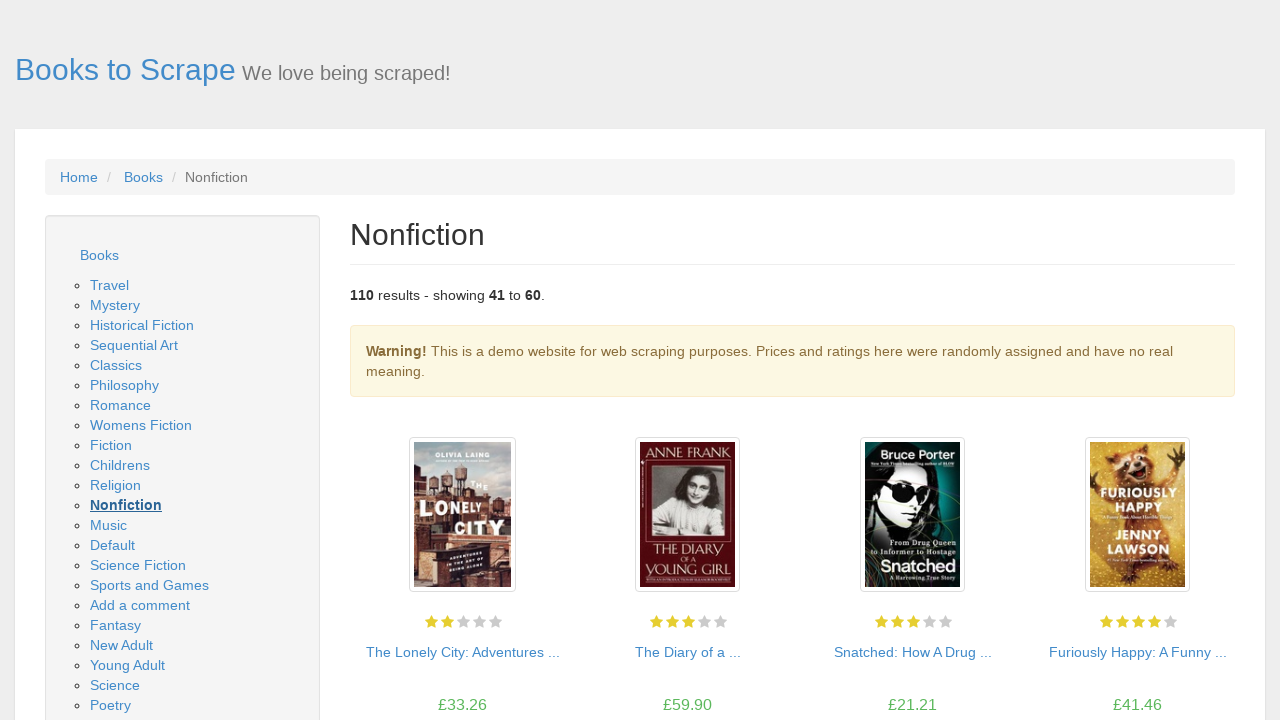

Page 3 of Nonfiction category loaded with book listings
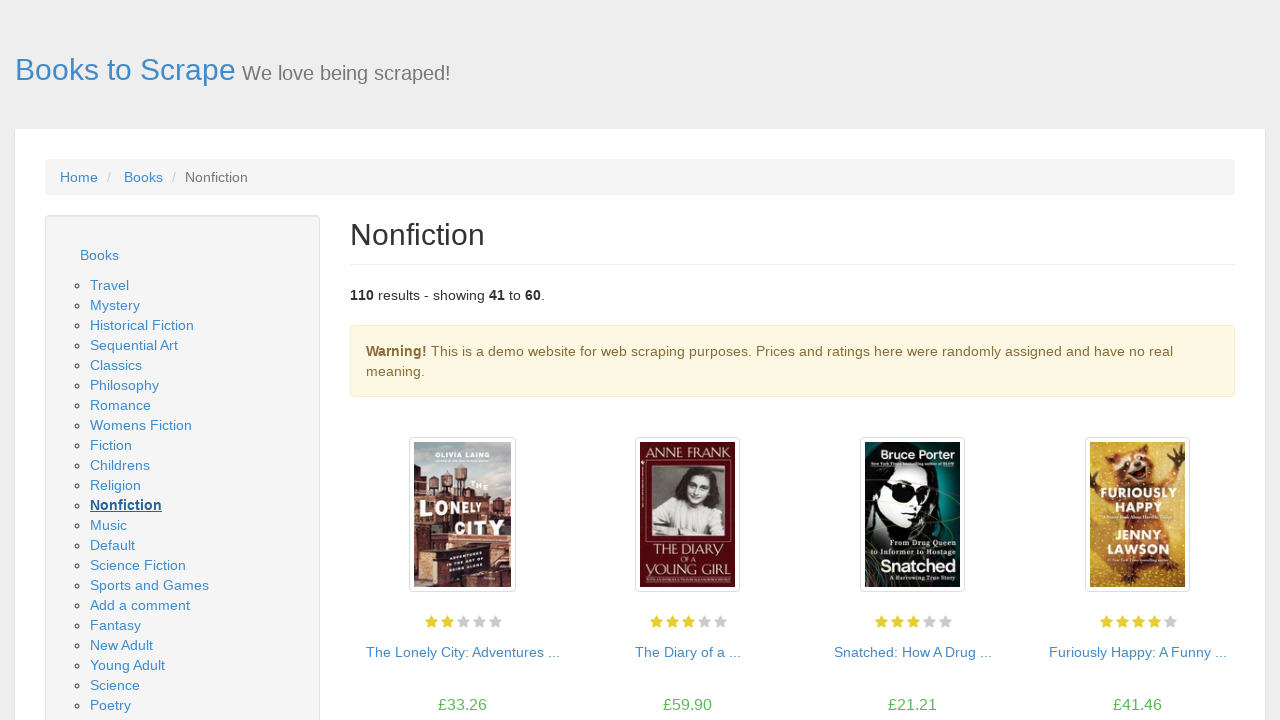

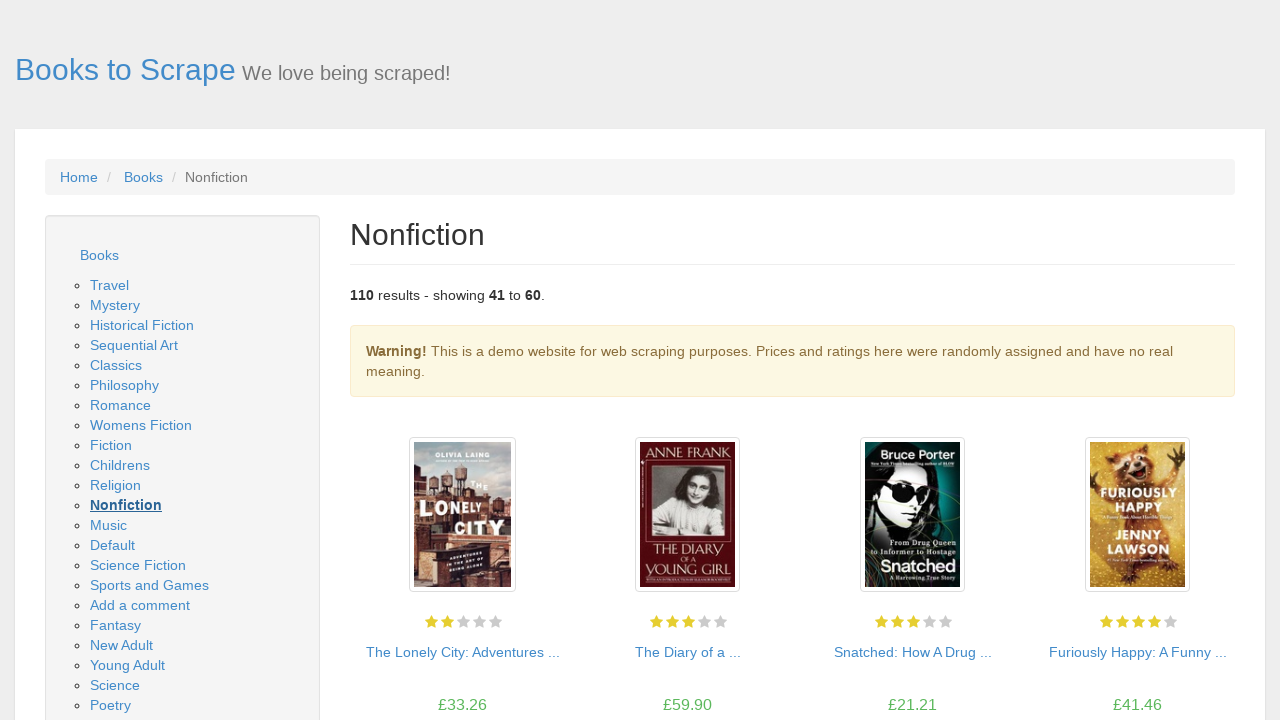